Tests editing a todo item by double-clicking, modifying text, and pressing Enter

Starting URL: https://demo.playwright.dev/todomvc

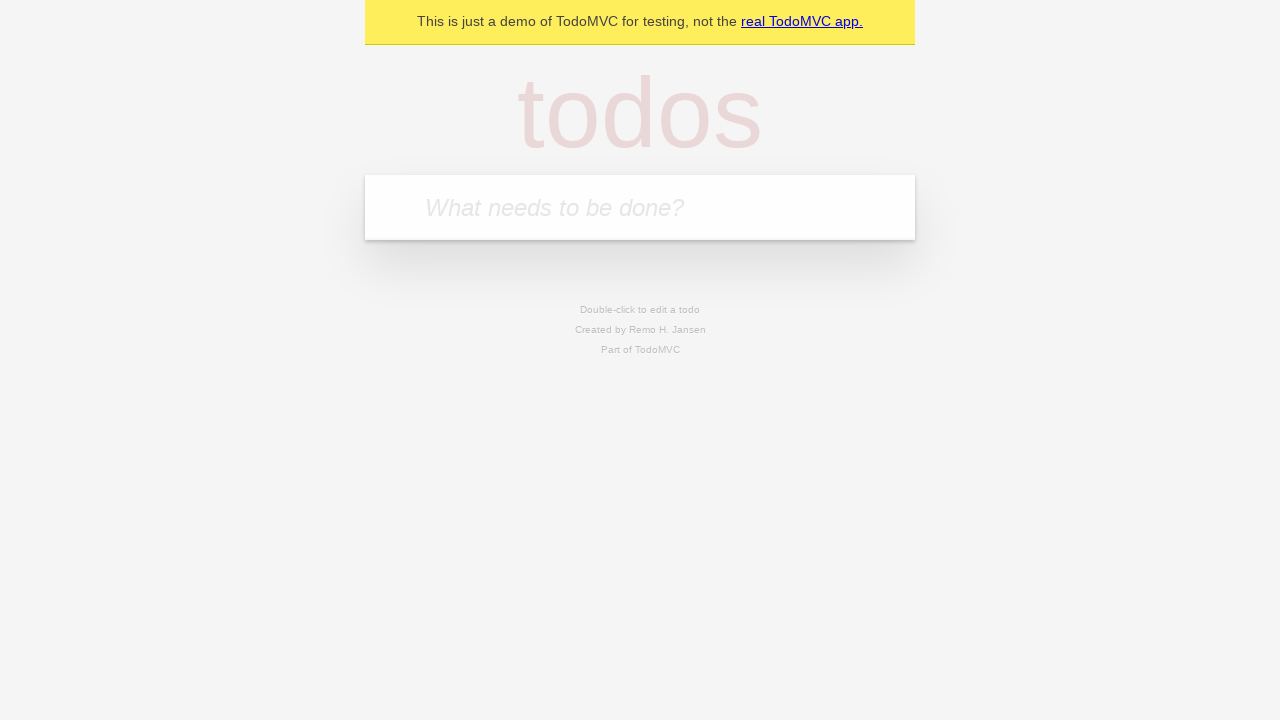

Filled new todo input with 'buy some cheese' on internal:attr=[placeholder="What needs to be done?"i]
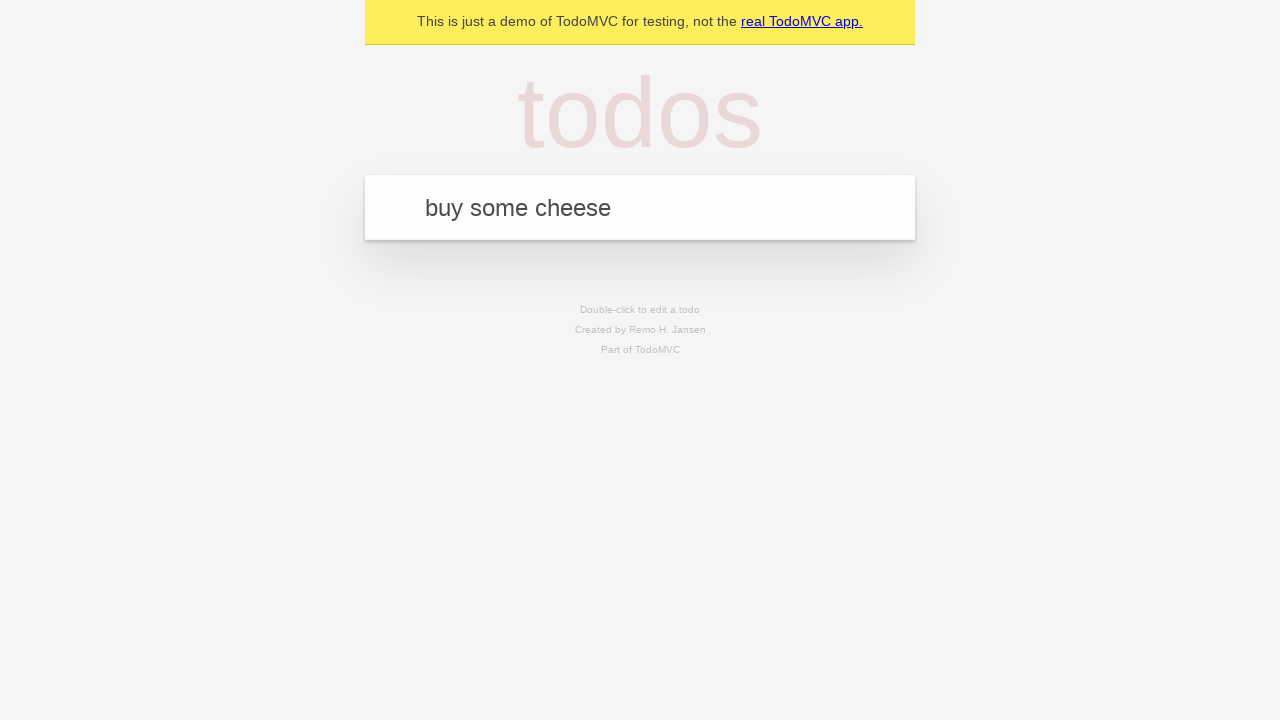

Pressed Enter to add todo item 'buy some cheese' on internal:attr=[placeholder="What needs to be done?"i]
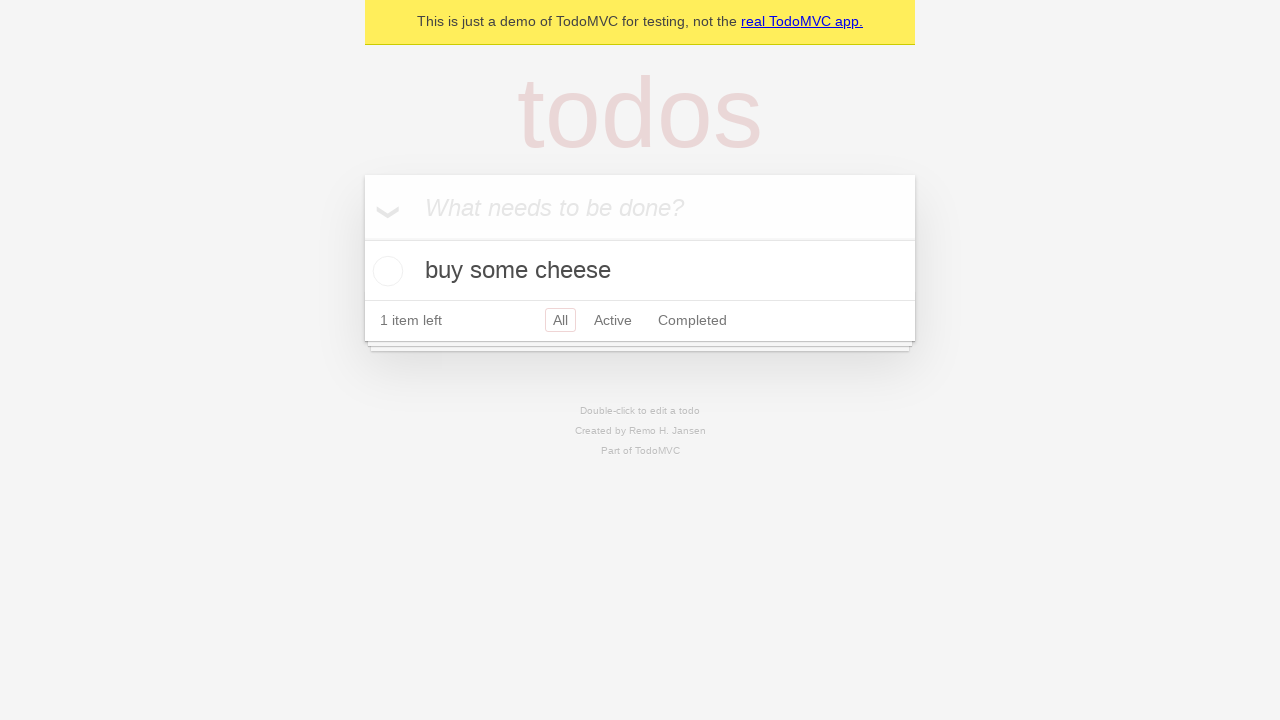

Filled new todo input with 'feed the cat' on internal:attr=[placeholder="What needs to be done?"i]
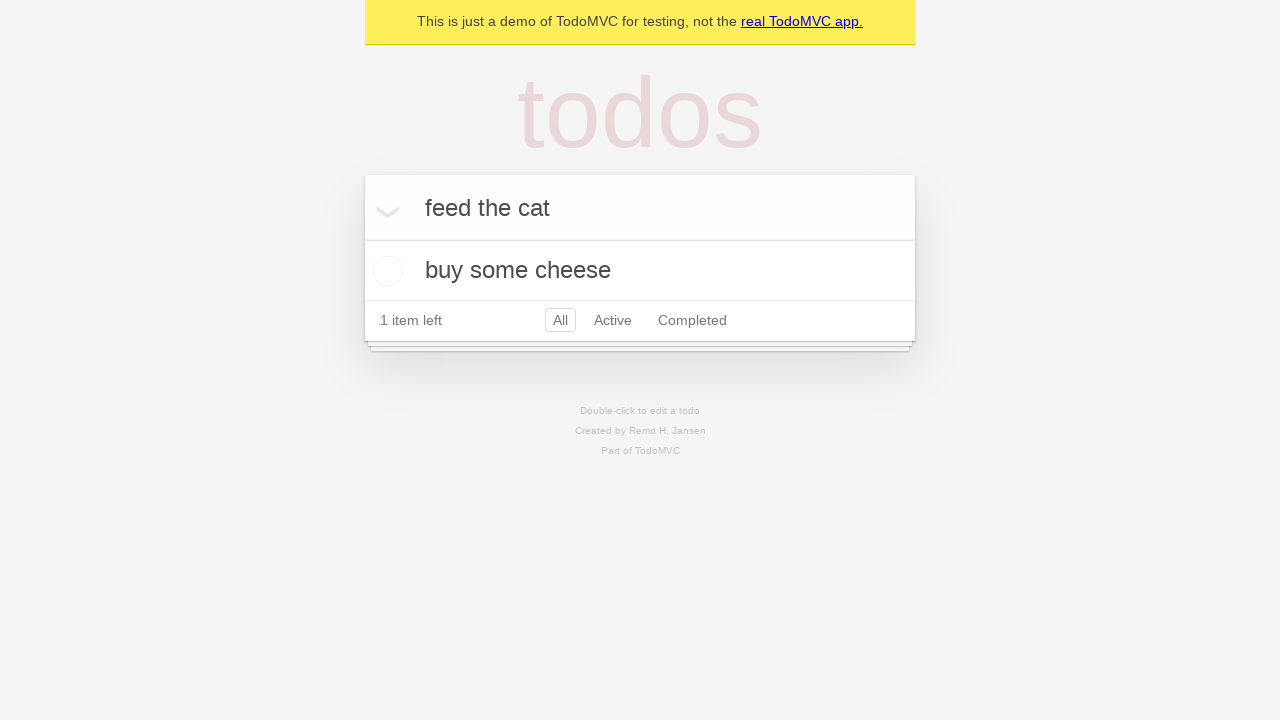

Pressed Enter to add todo item 'feed the cat' on internal:attr=[placeholder="What needs to be done?"i]
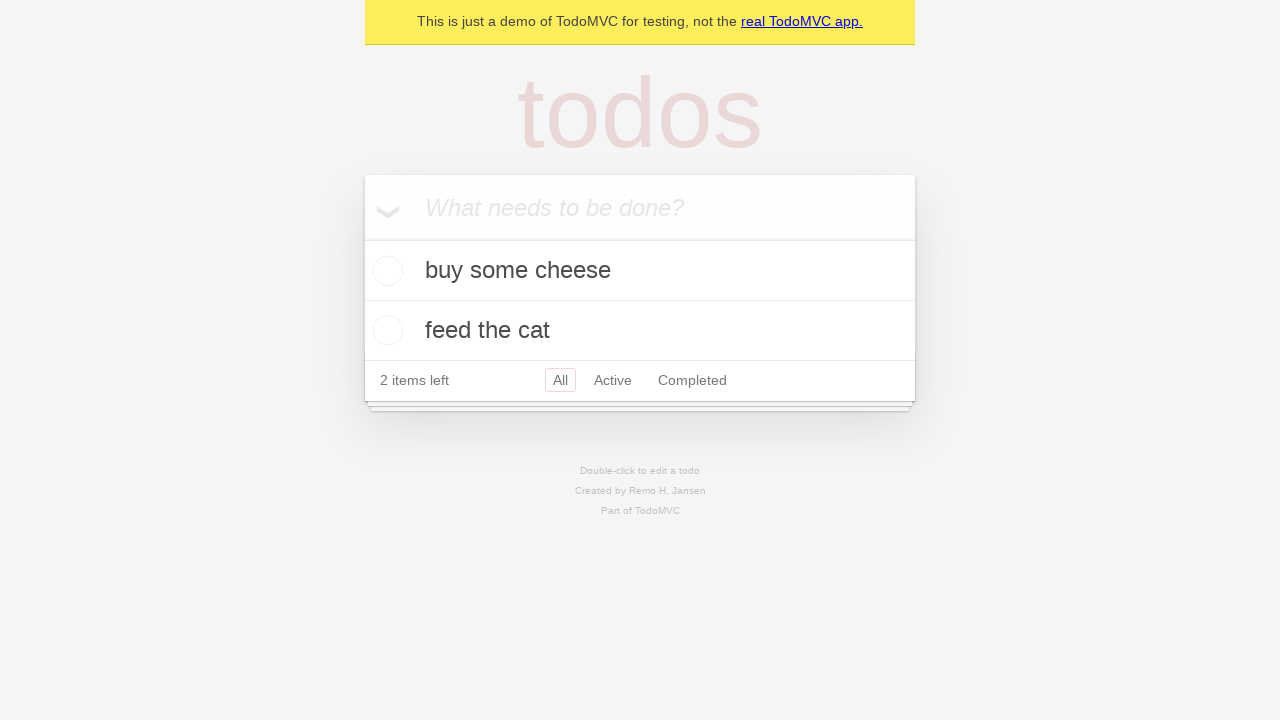

Filled new todo input with 'book a doctors appointment' on internal:attr=[placeholder="What needs to be done?"i]
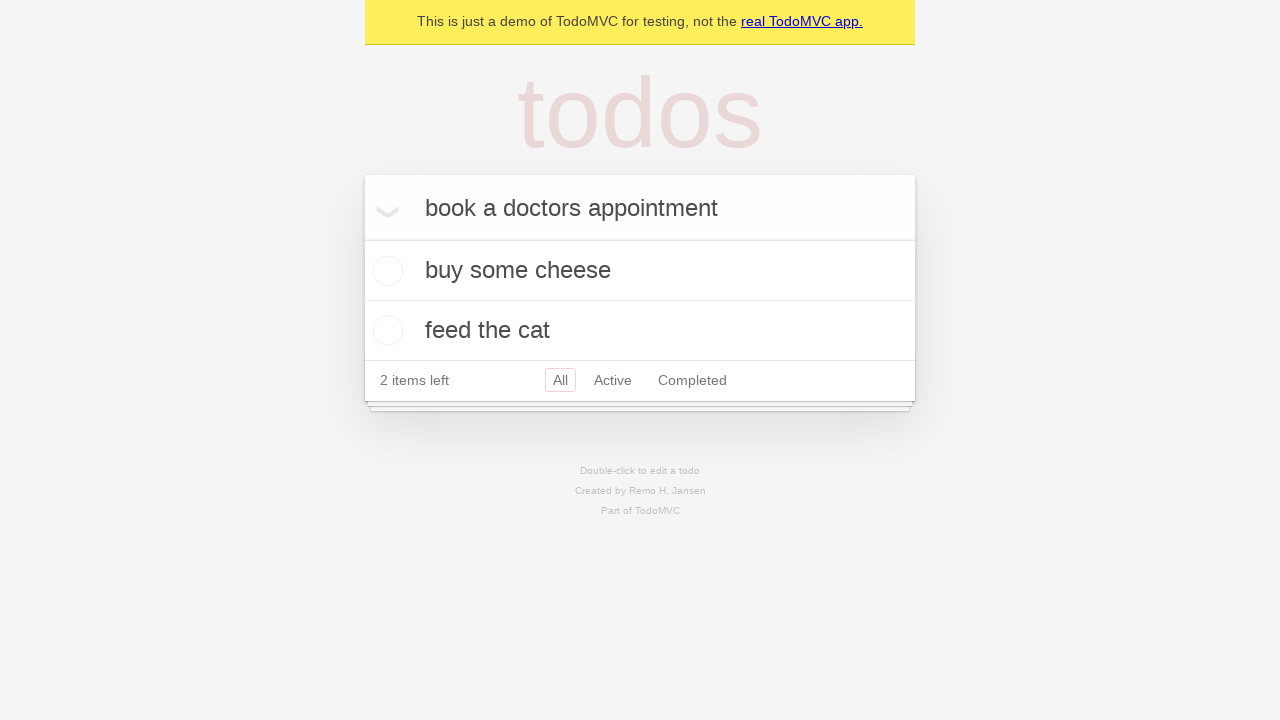

Pressed Enter to add todo item 'book a doctors appointment' on internal:attr=[placeholder="What needs to be done?"i]
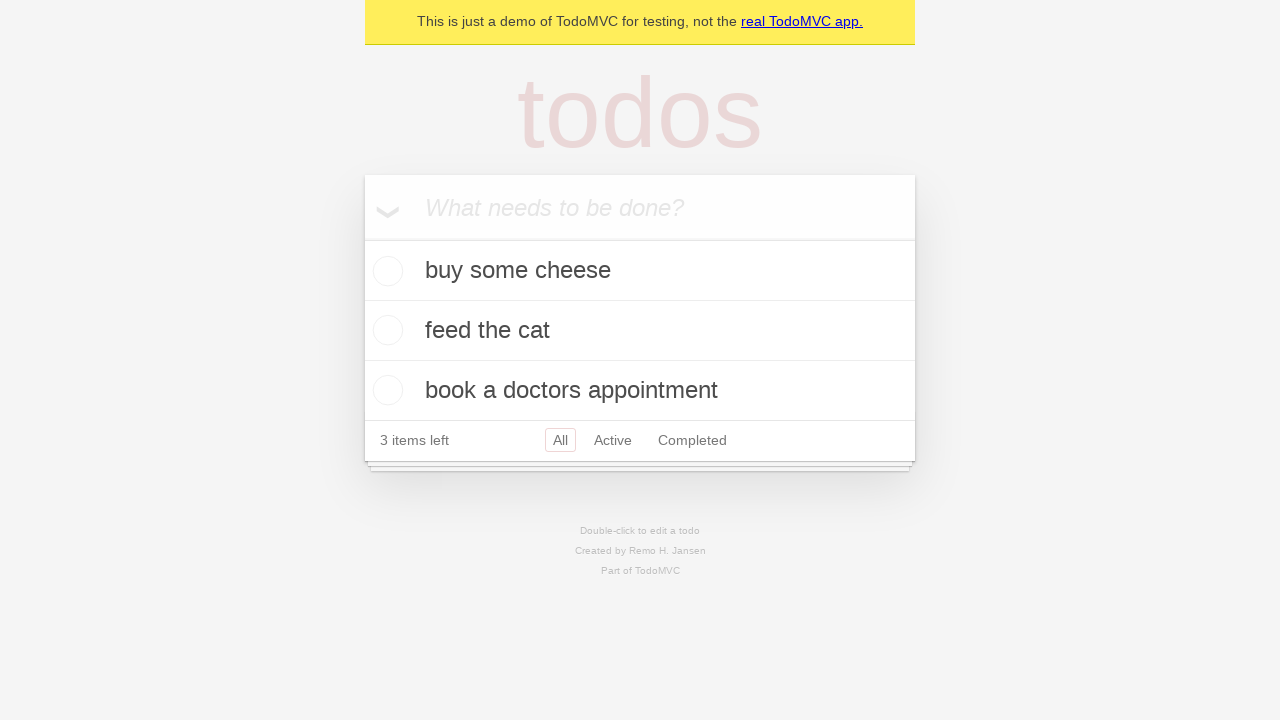

Waited for all 3 todo items to be added to the page
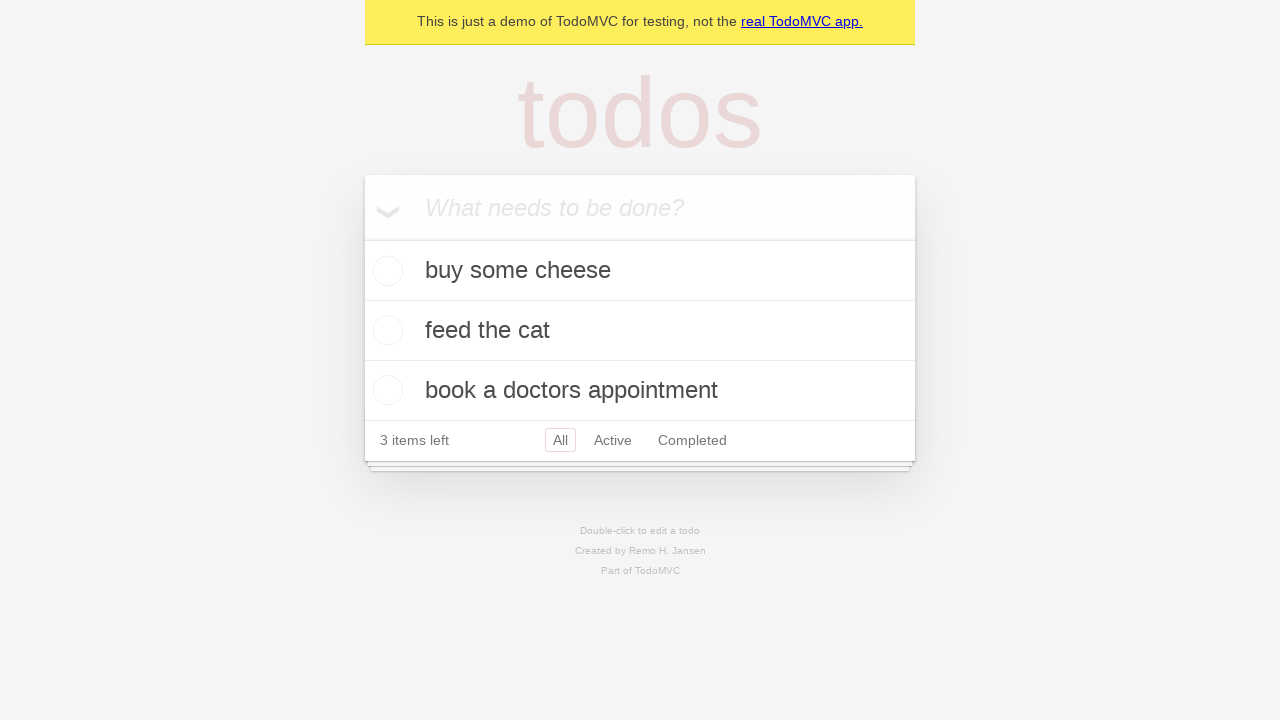

Located all todo items on the page
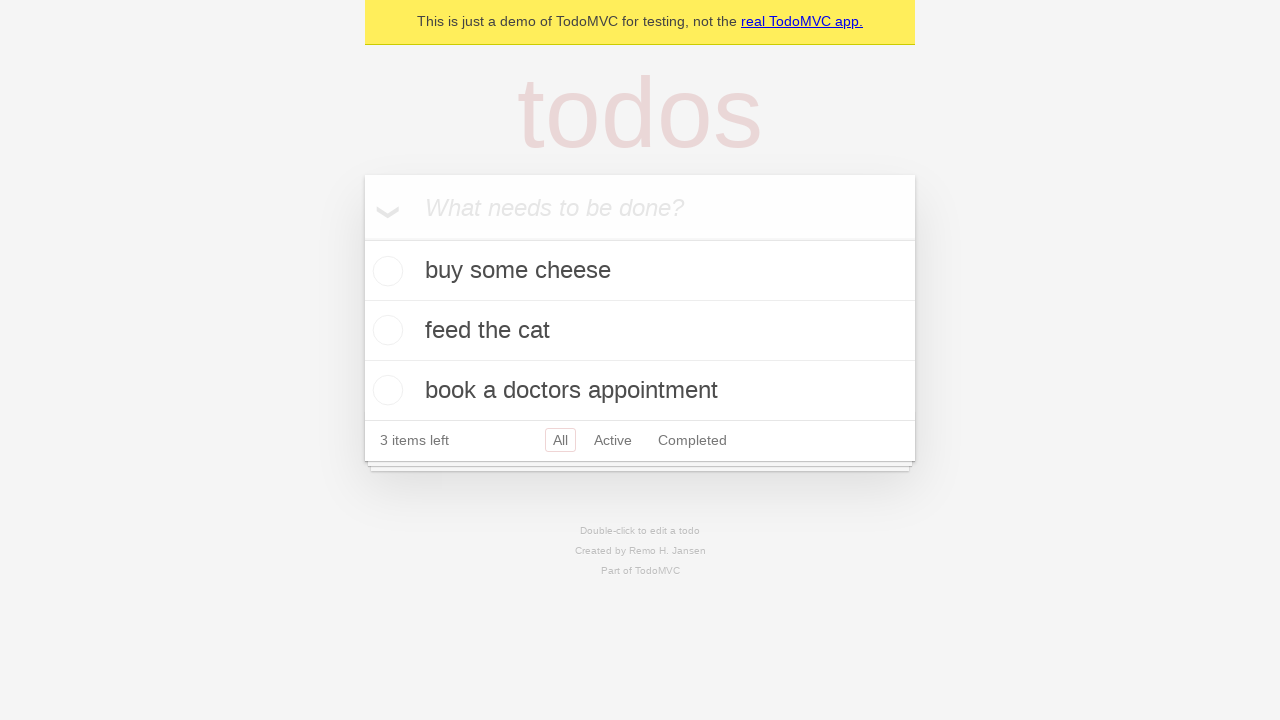

Selected the second todo item
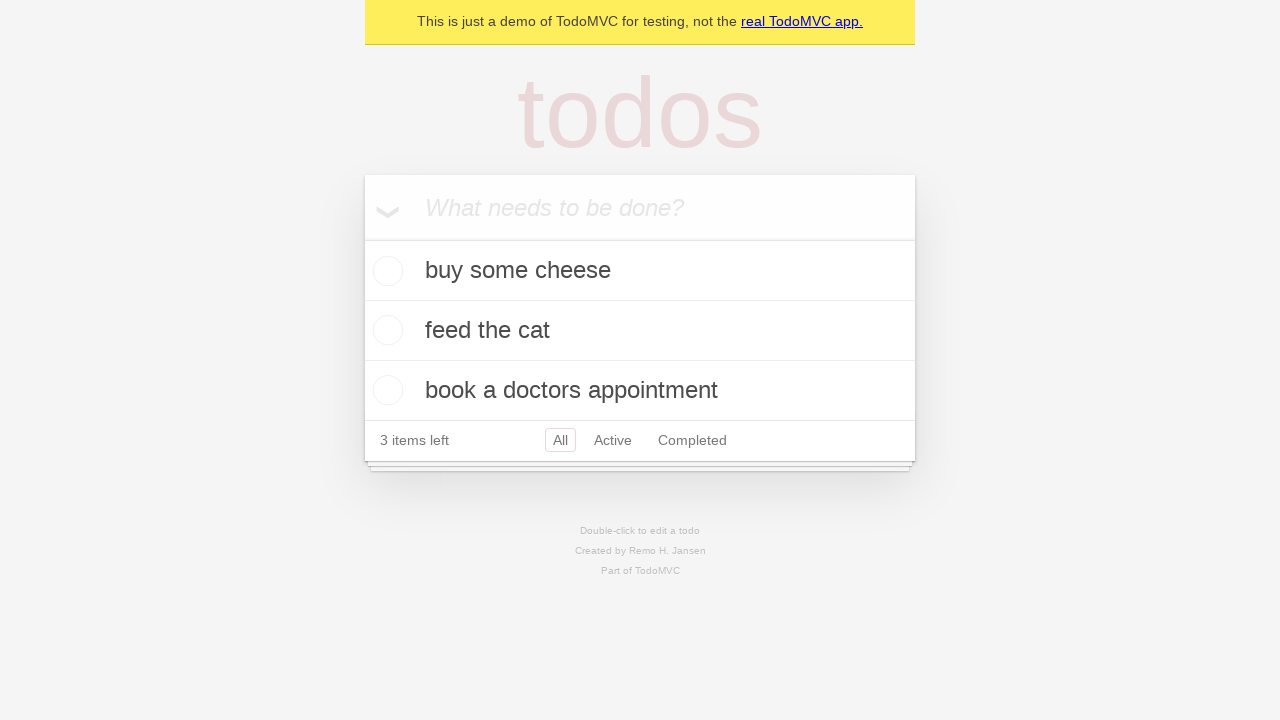

Double-clicked the second todo item to enter edit mode at (640, 331) on internal:testid=[data-testid="todo-item"s] >> nth=1
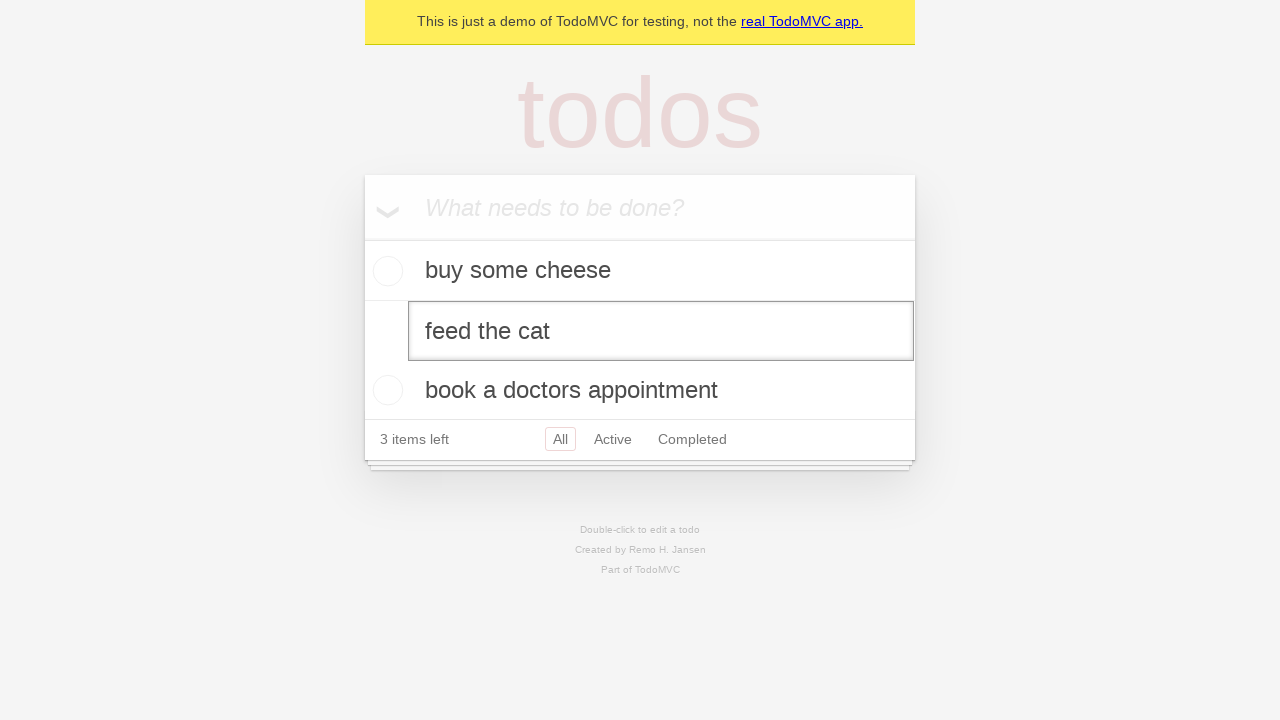

Filled the edit textbox with new text 'buy some sausages' on internal:testid=[data-testid="todo-item"s] >> nth=1 >> internal:role=textbox[nam
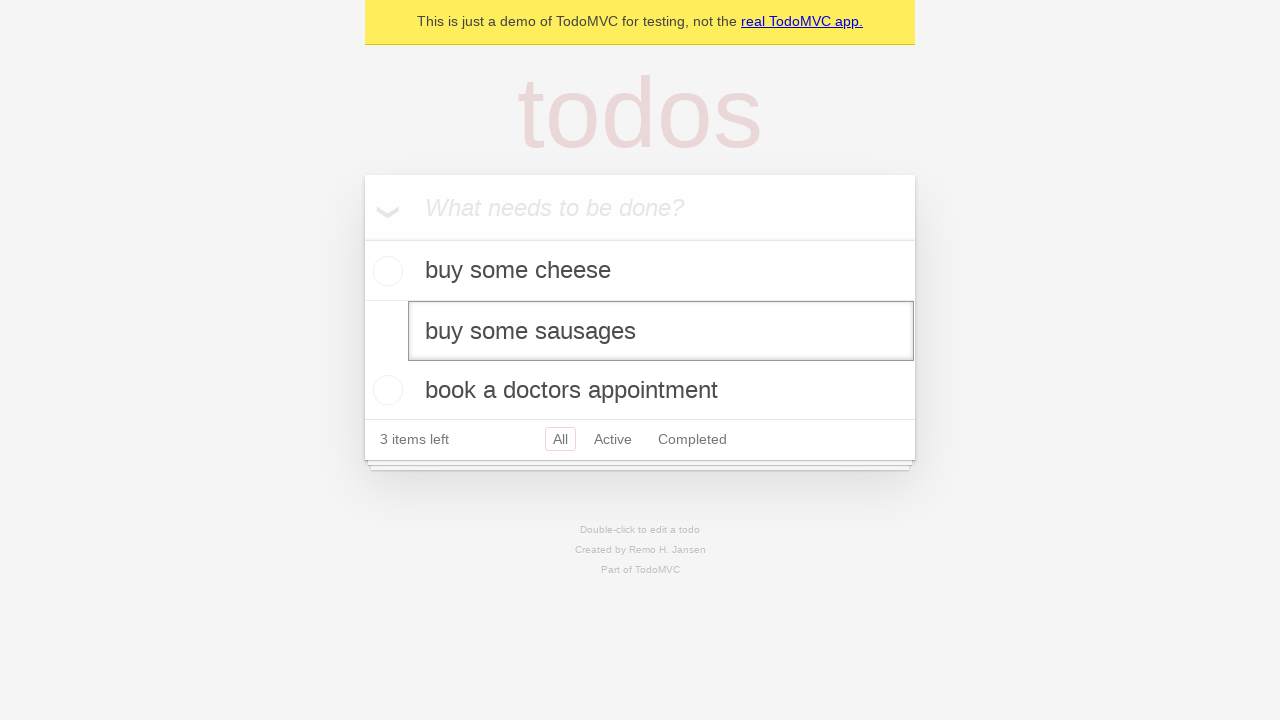

Pressed Enter to confirm the todo item edit on internal:testid=[data-testid="todo-item"s] >> nth=1 >> internal:role=textbox[nam
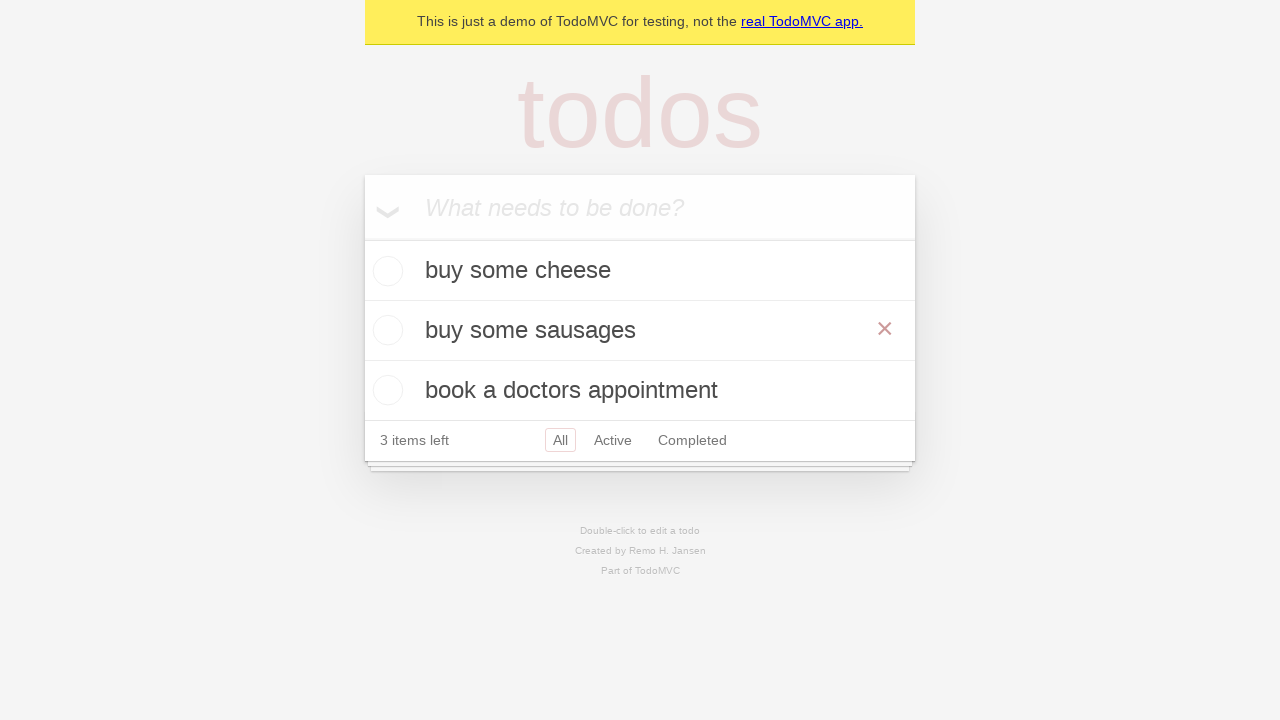

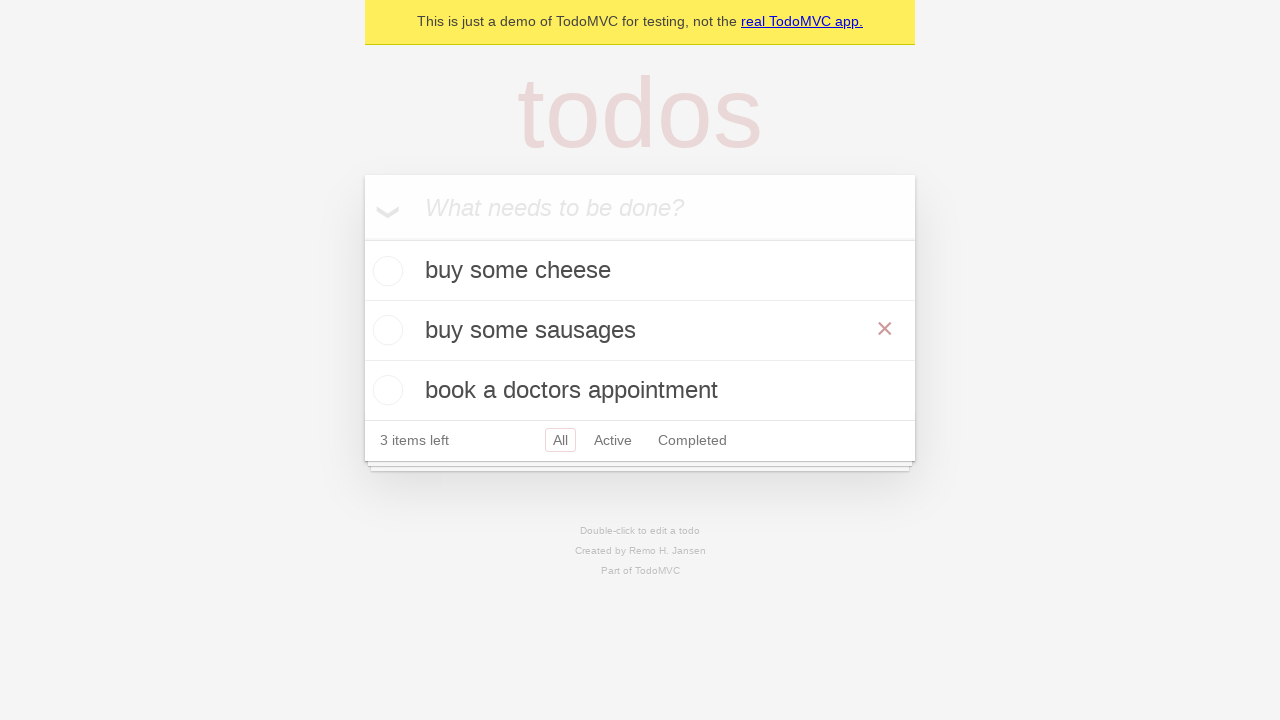